Tests opening a popup window by scrolling to and clicking a link that opens a new browser window on the omayo test blog page.

Starting URL: http://omayo.blogspot.com/

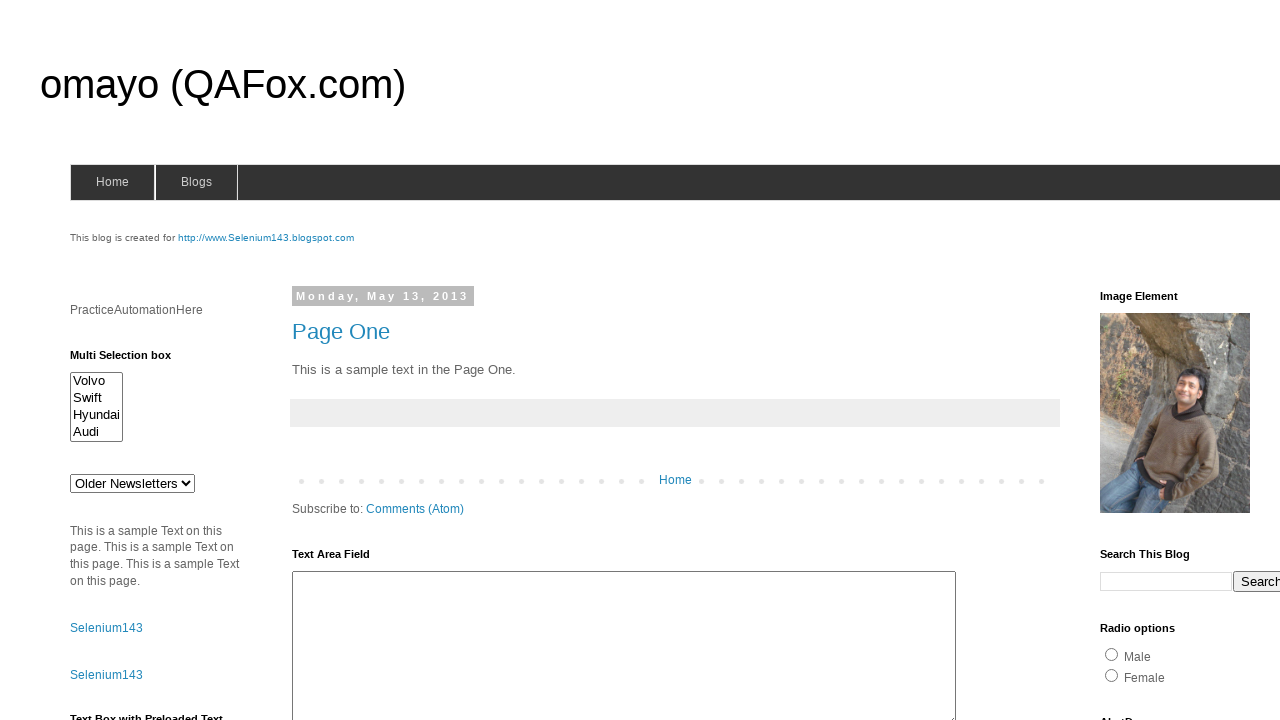

Located the 'Open a popup window' link element
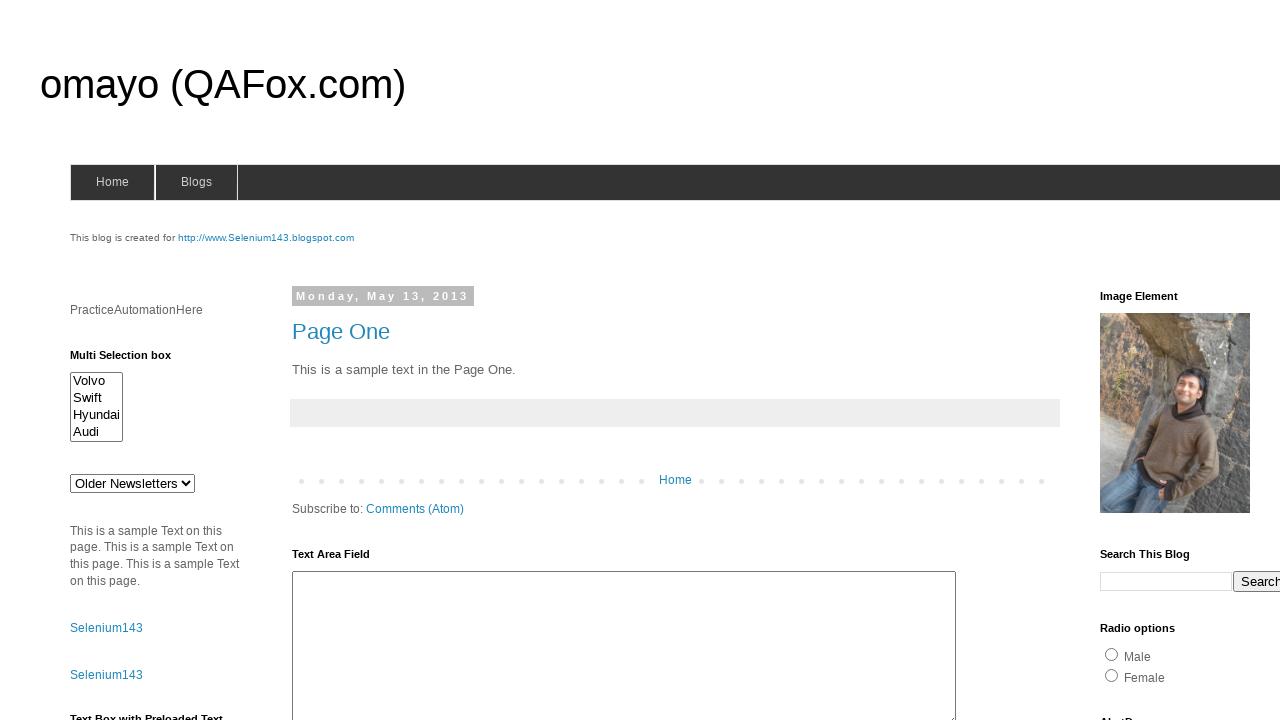

Scrolled to popup link to bring it into view
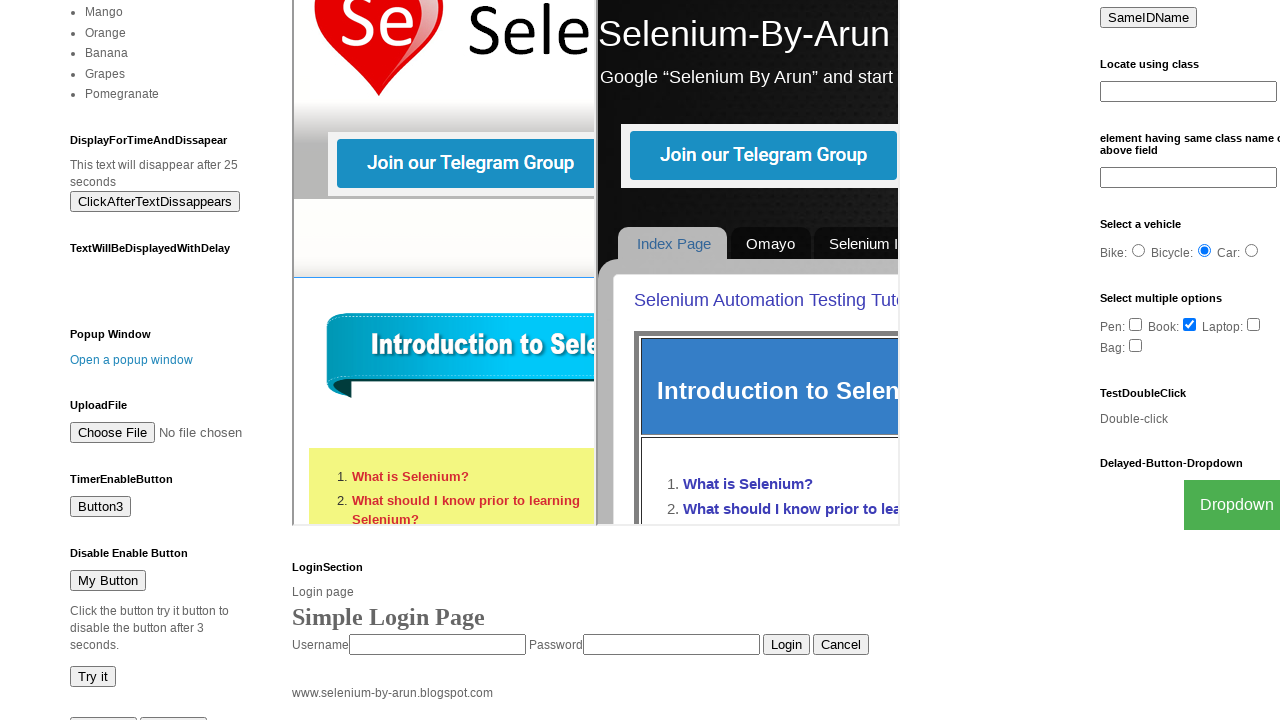

Clicked the popup link to open a new browser window at (132, 360) on text=Open a popup window >> nth=0
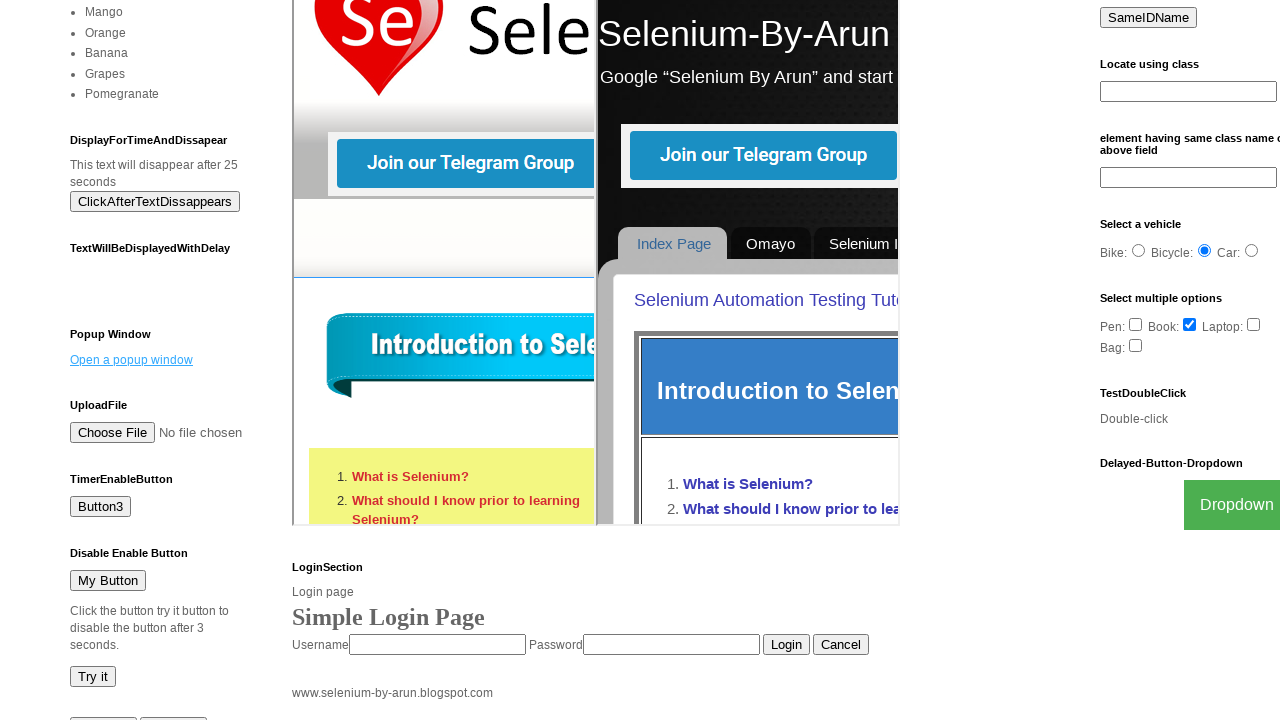

Waited for popup window to open
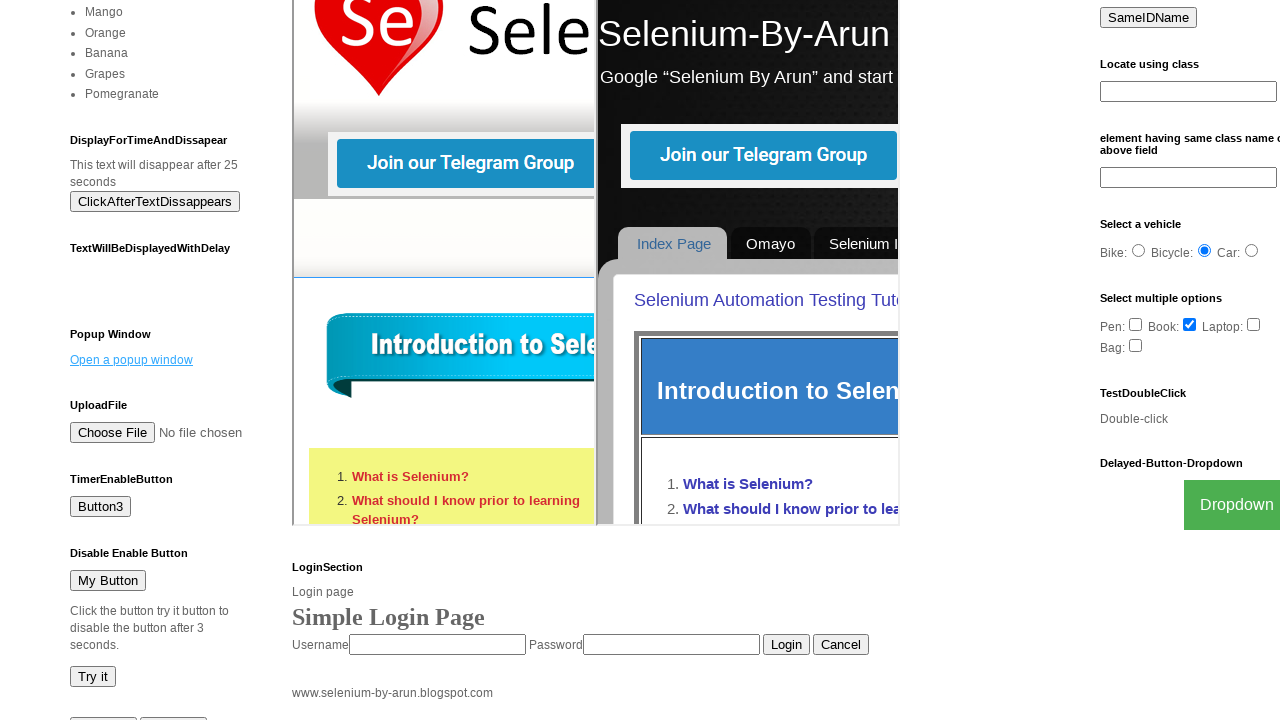

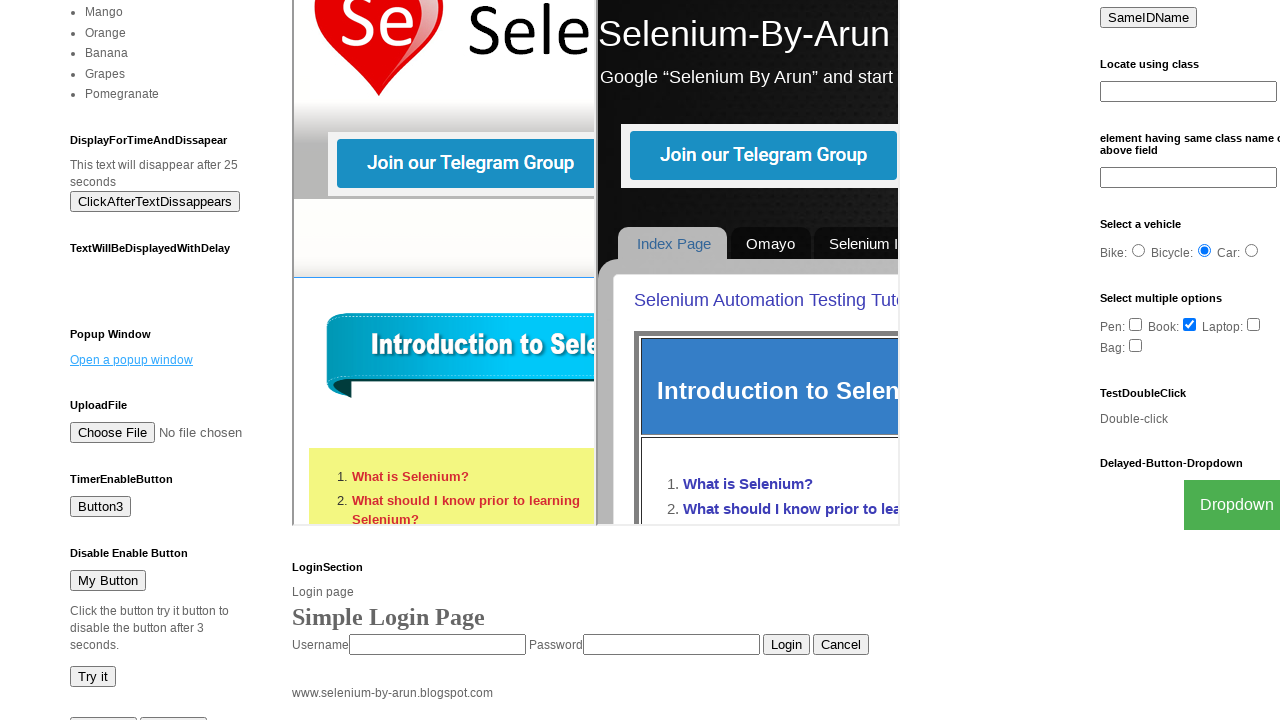